Tests sweet alert functionality by clicking a "Show" button to trigger an alert dialog and then closing it by clicking the close icon.

Starting URL: https://www.leafground.com/alert.xhtml

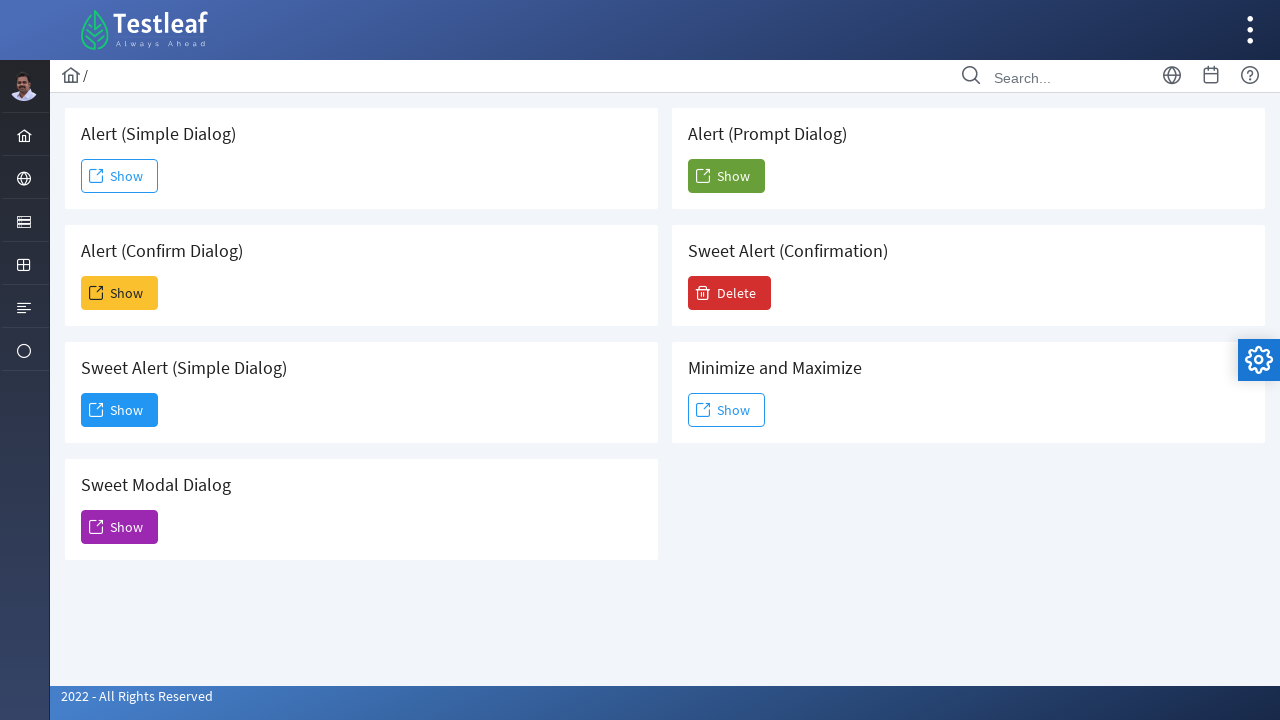

Waited for page to load with networkidle state
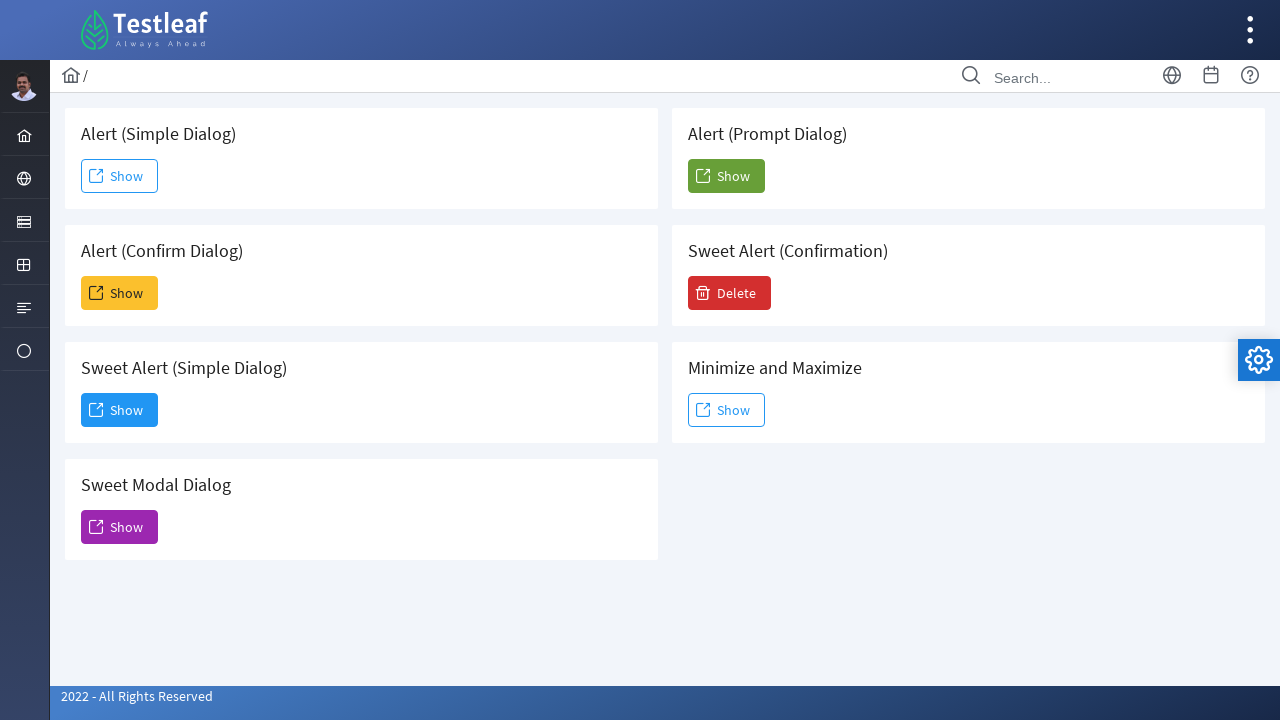

Clicked the third 'Show' button to trigger sweet alert at (120, 410) on xpath=(//span[text()='Show'])[3]
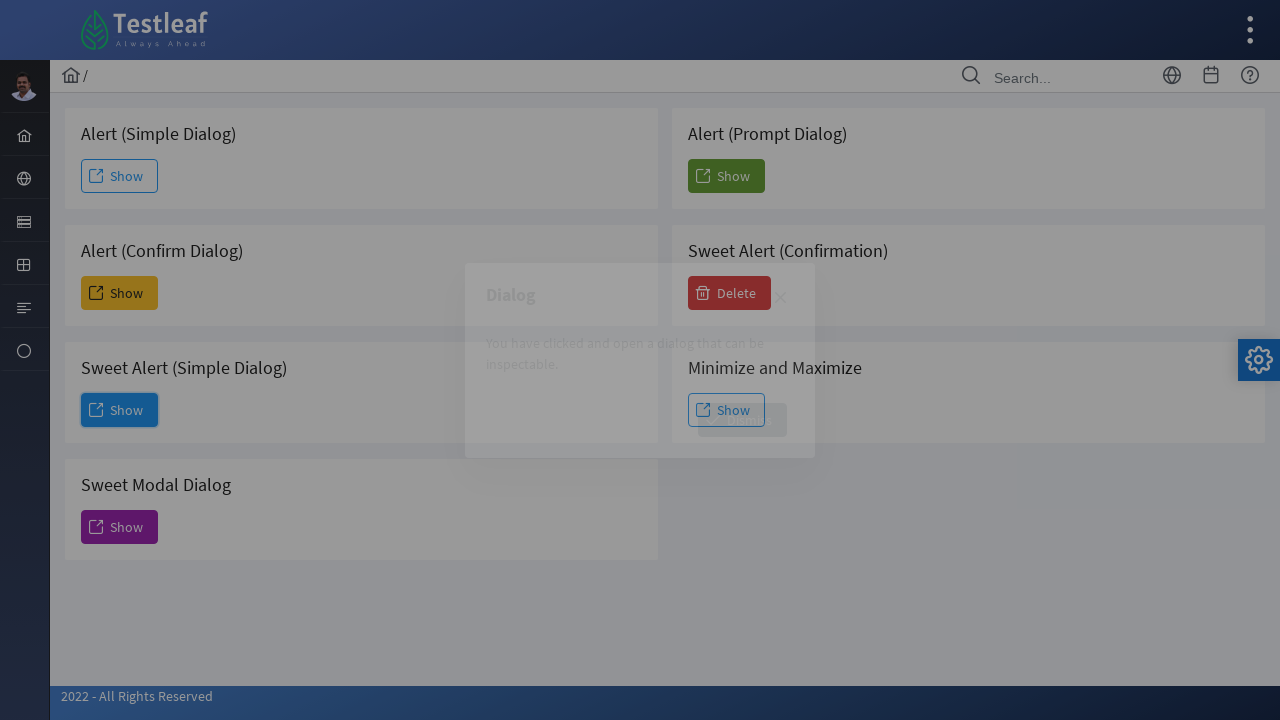

Sweet alert dialog appeared with close icon visible
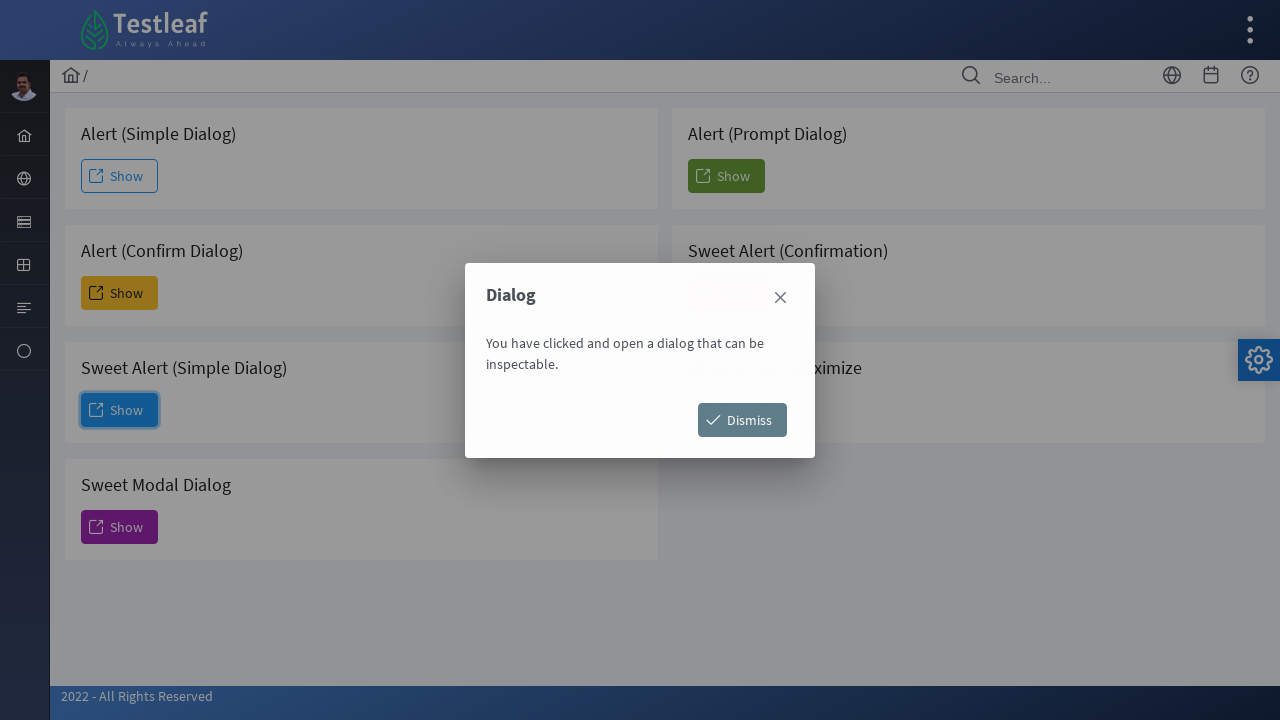

Clicked the close icon to dismiss the sweet alert at (780, 298) on span.ui-icon.ui-icon-closethick
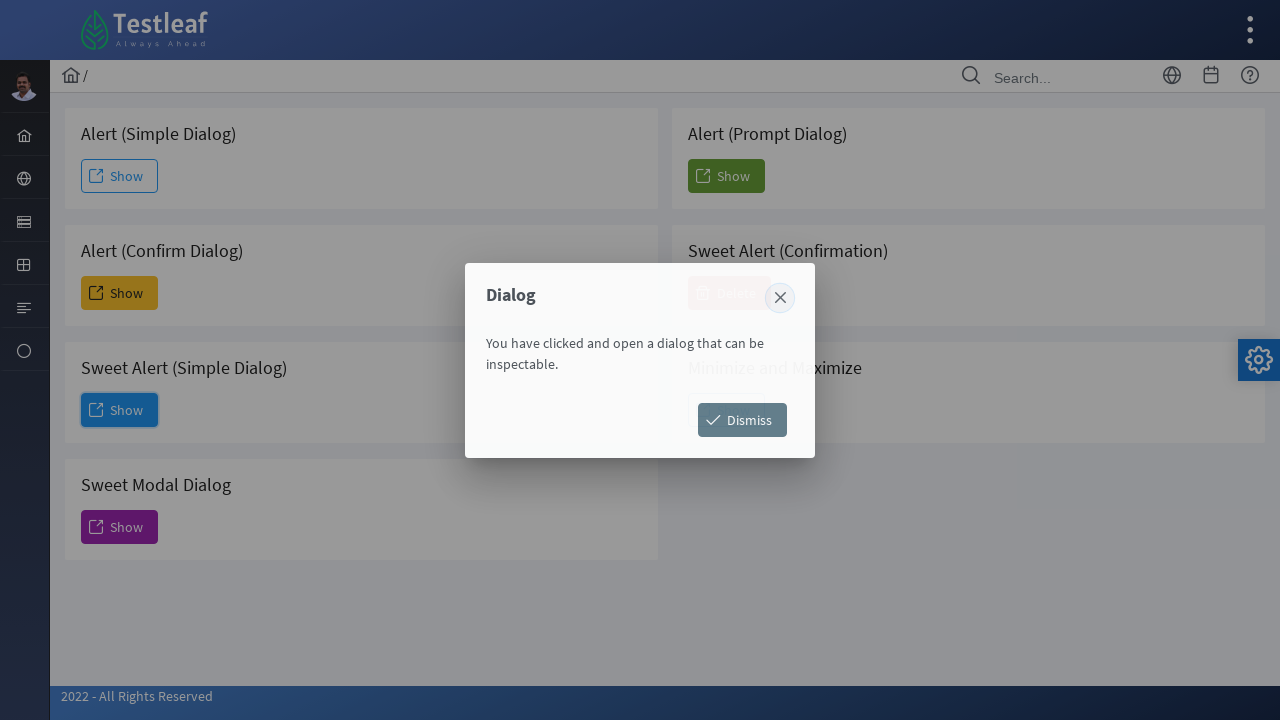

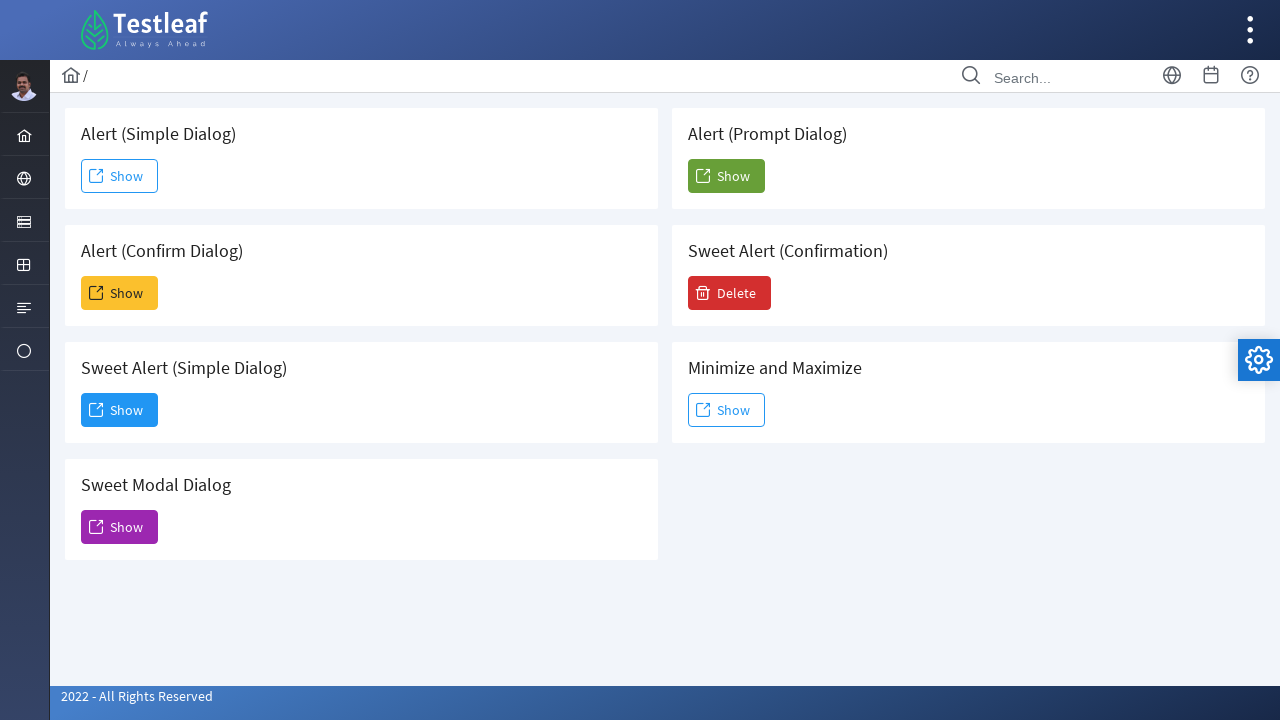